Tests add/remove elements functionality by clicking the "Add Element" button multiple times to create delete buttons, then clicking one of the created buttons to remove it.

Starting URL: http://the-internet.herokuapp.com/add_remove_elements/

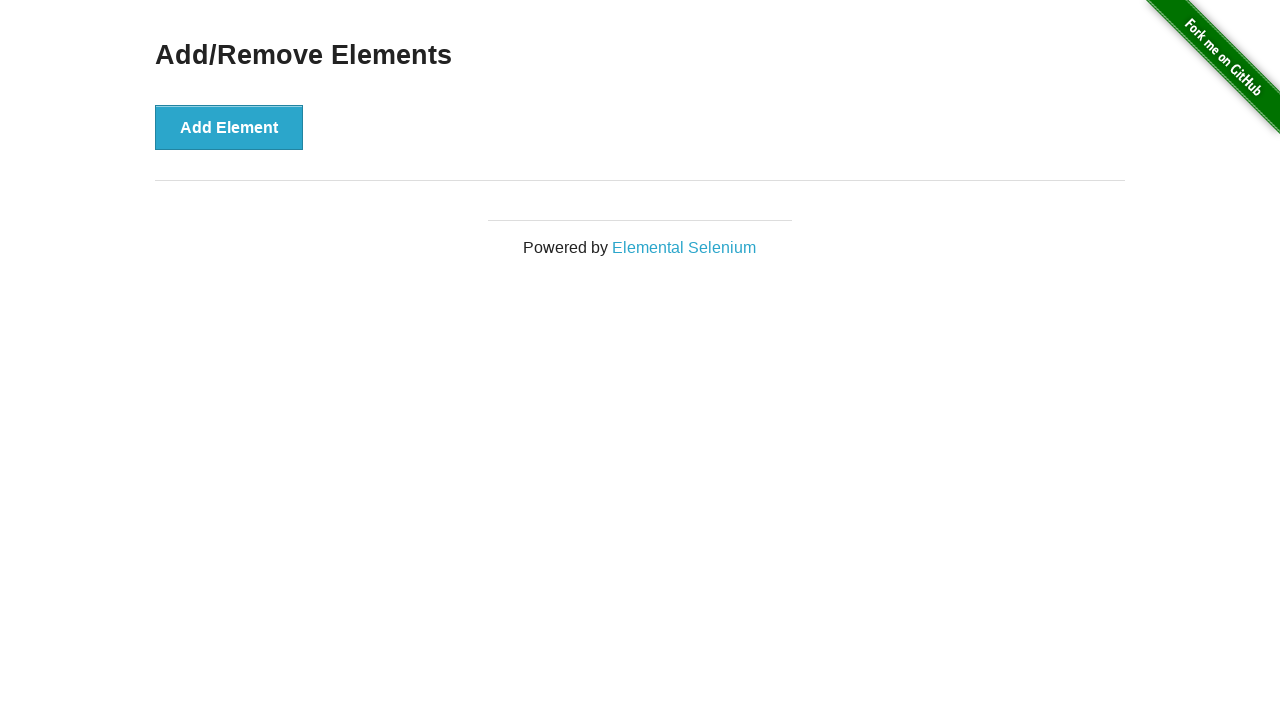

Clicked 'Add Element' button (iteration 1) at (229, 127) on button >> internal:has-text="Add Element"i
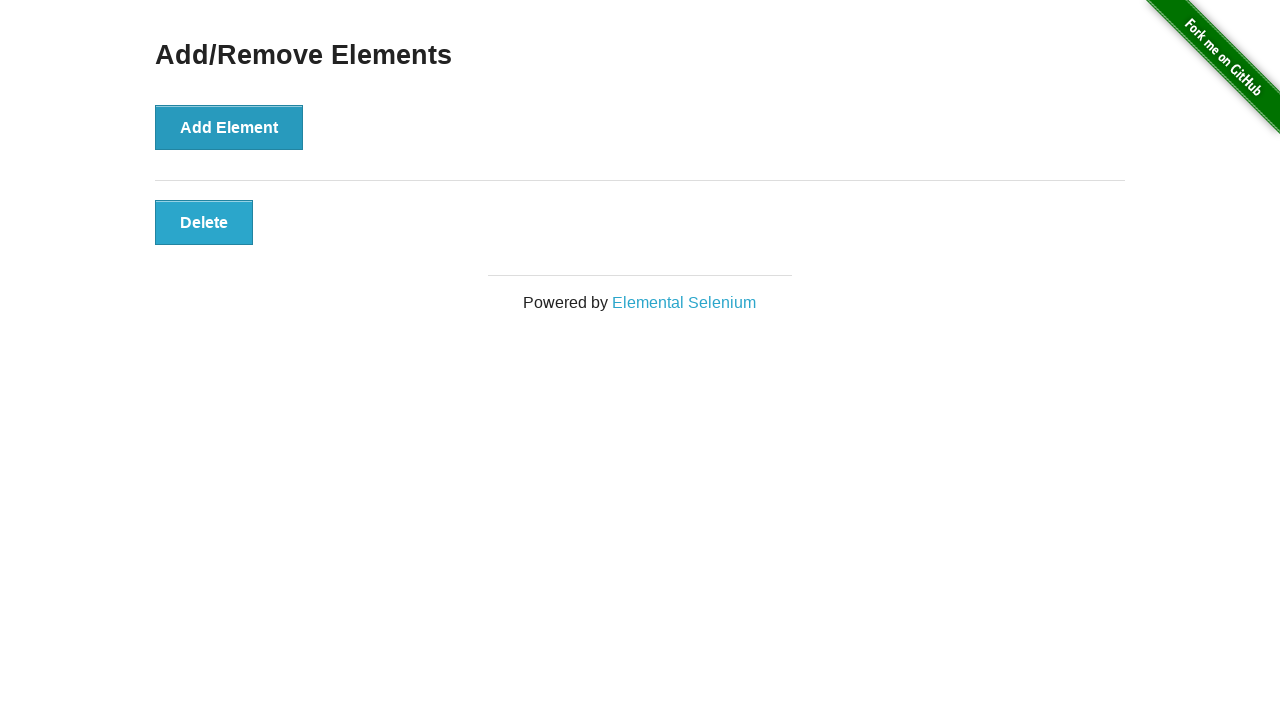

Delete button #1 appeared
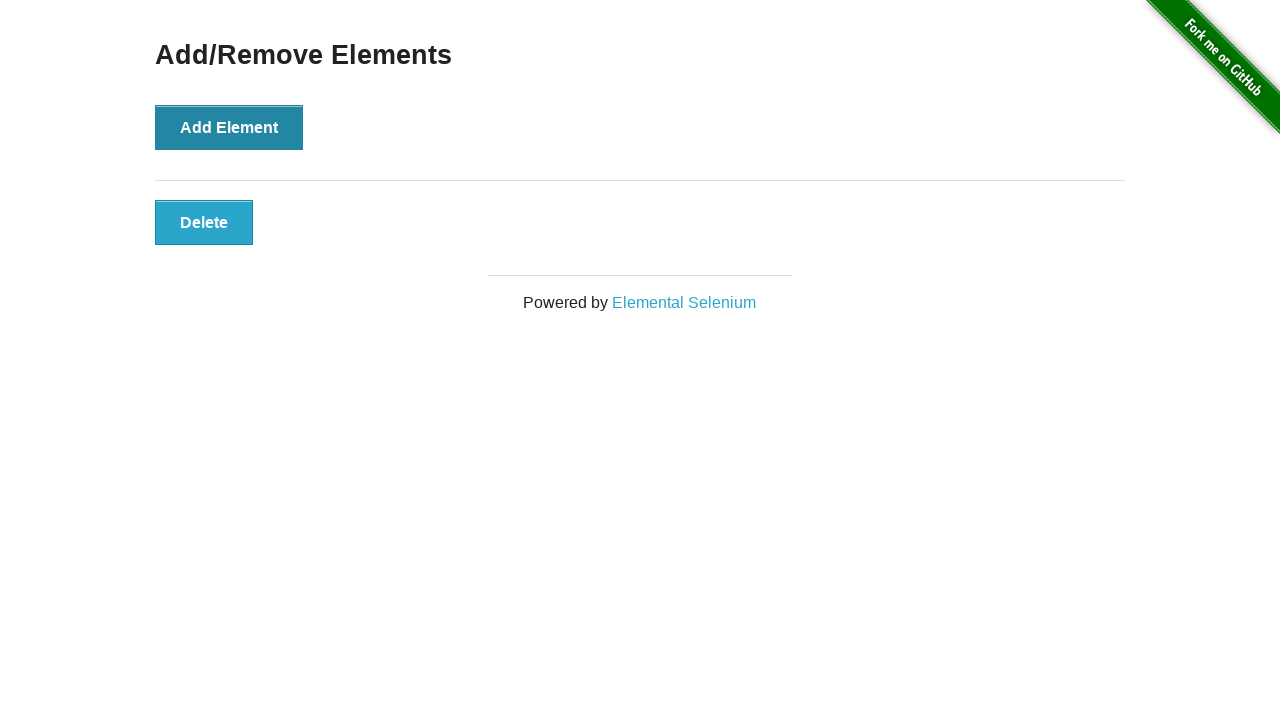

Clicked 'Add Element' button (iteration 2) at (229, 127) on button >> internal:has-text="Add Element"i
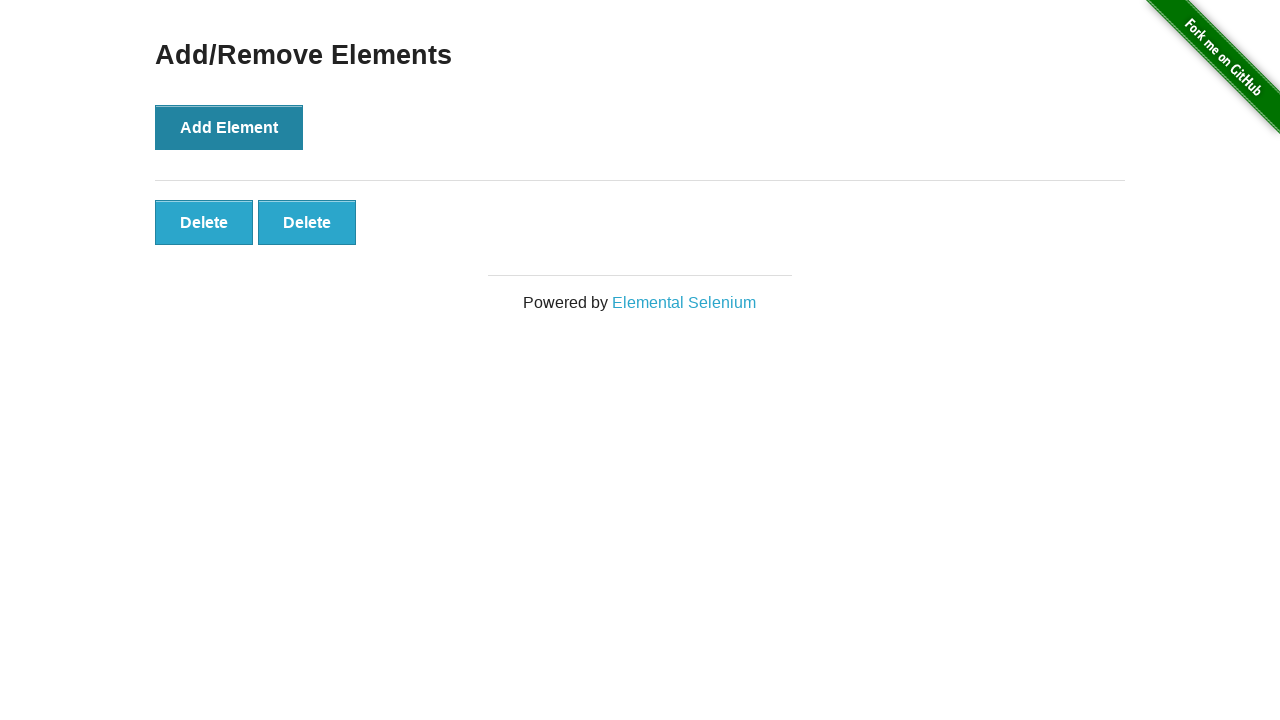

Delete button #2 appeared
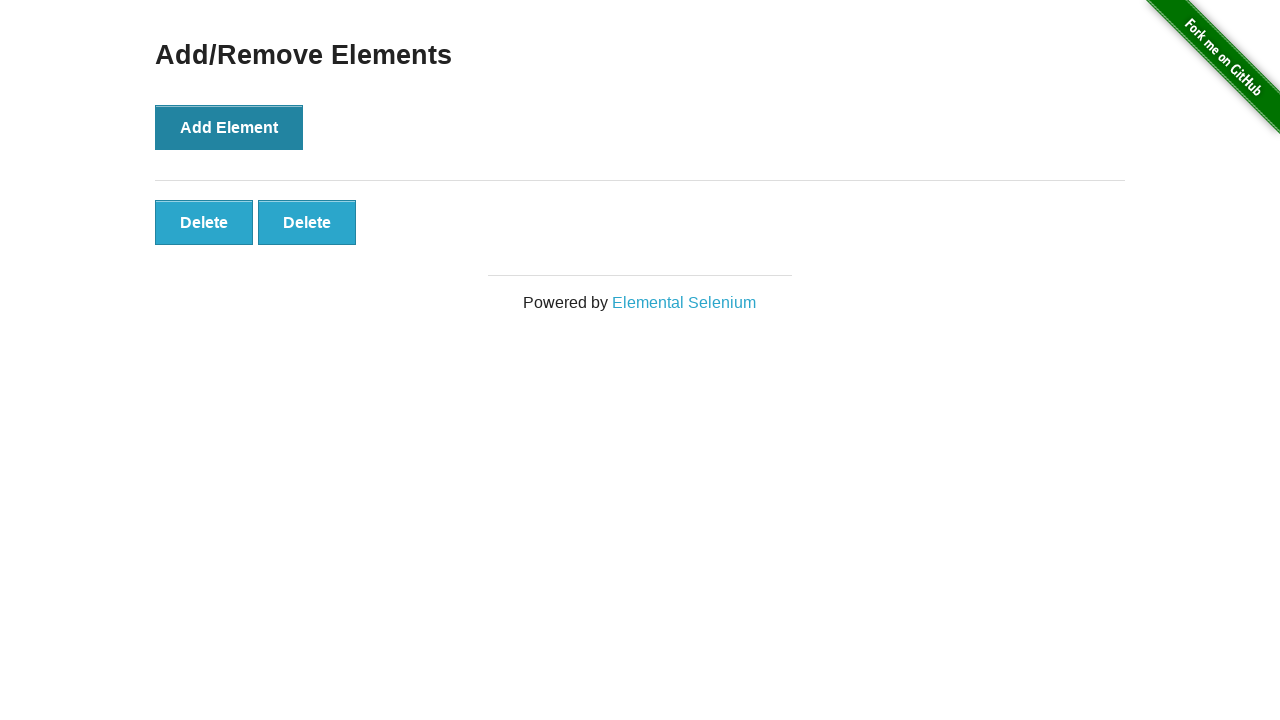

Clicked 'Add Element' button (iteration 3) at (229, 127) on button >> internal:has-text="Add Element"i
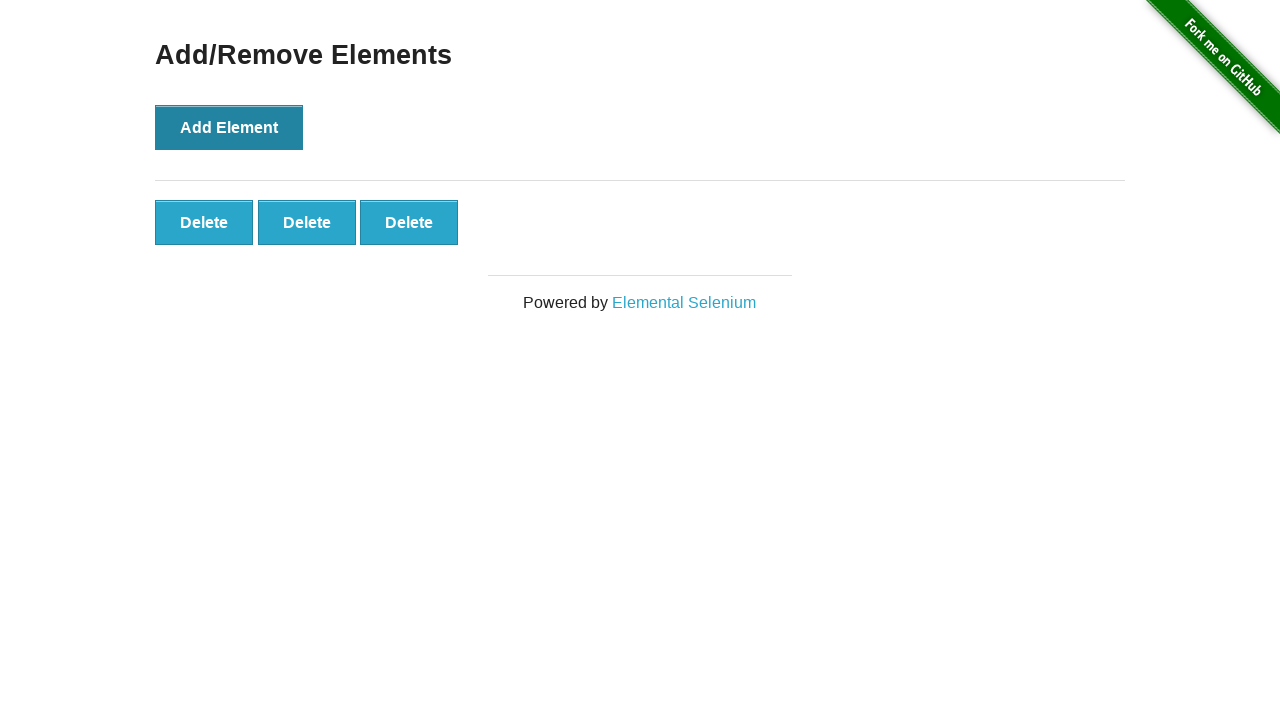

Delete button #3 appeared
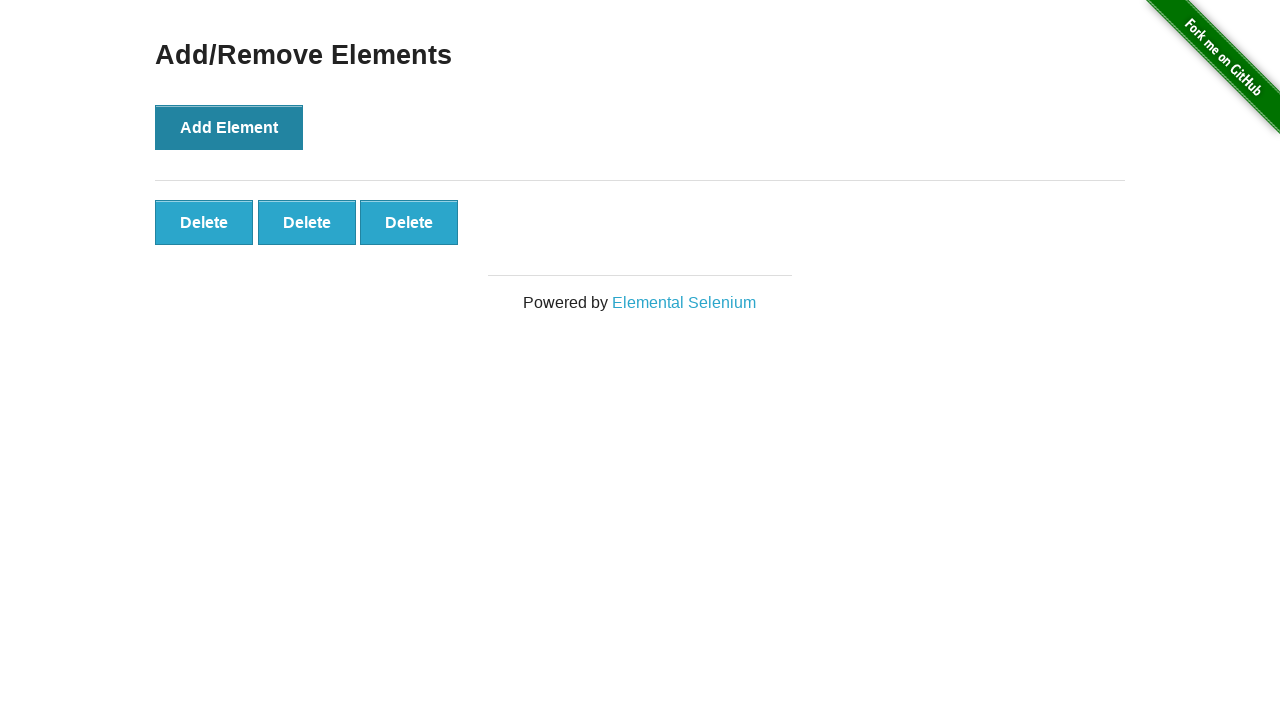

Verified third delete button is present
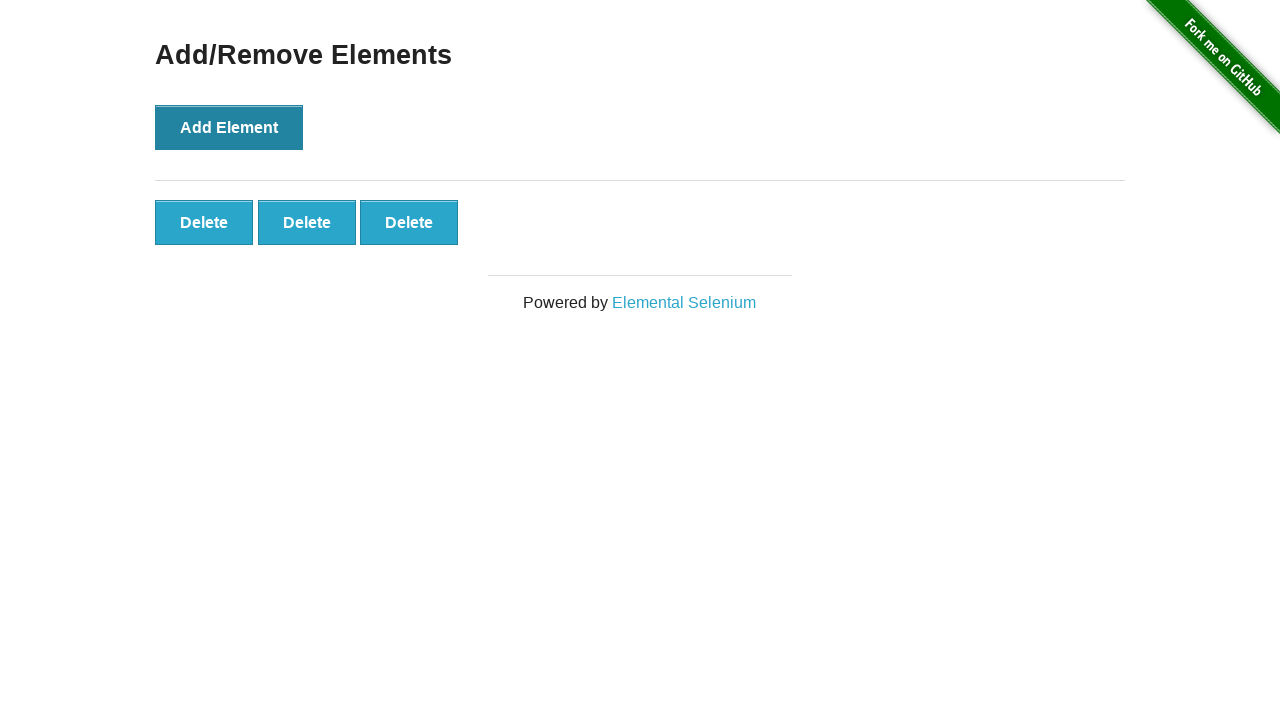

Clicked the third delete button to remove it at (409, 222) on button.added-manually >> nth=2
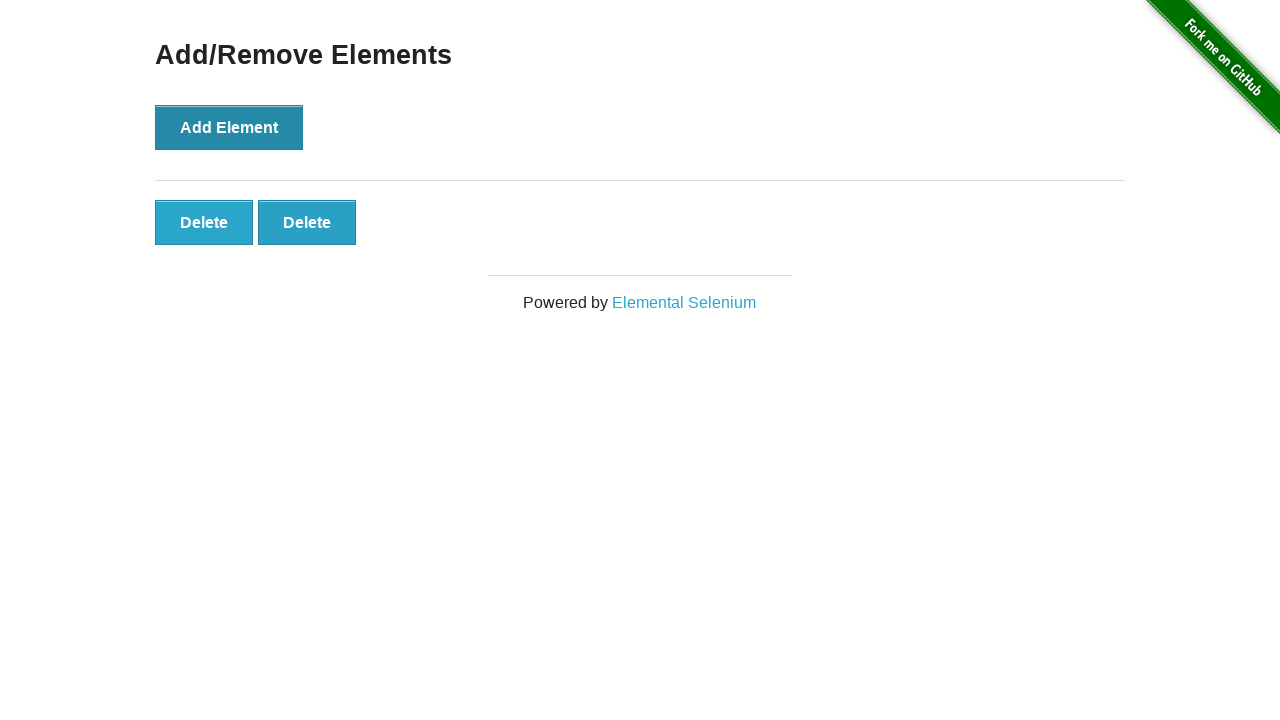

Confirmed removal: only 2 delete buttons remain
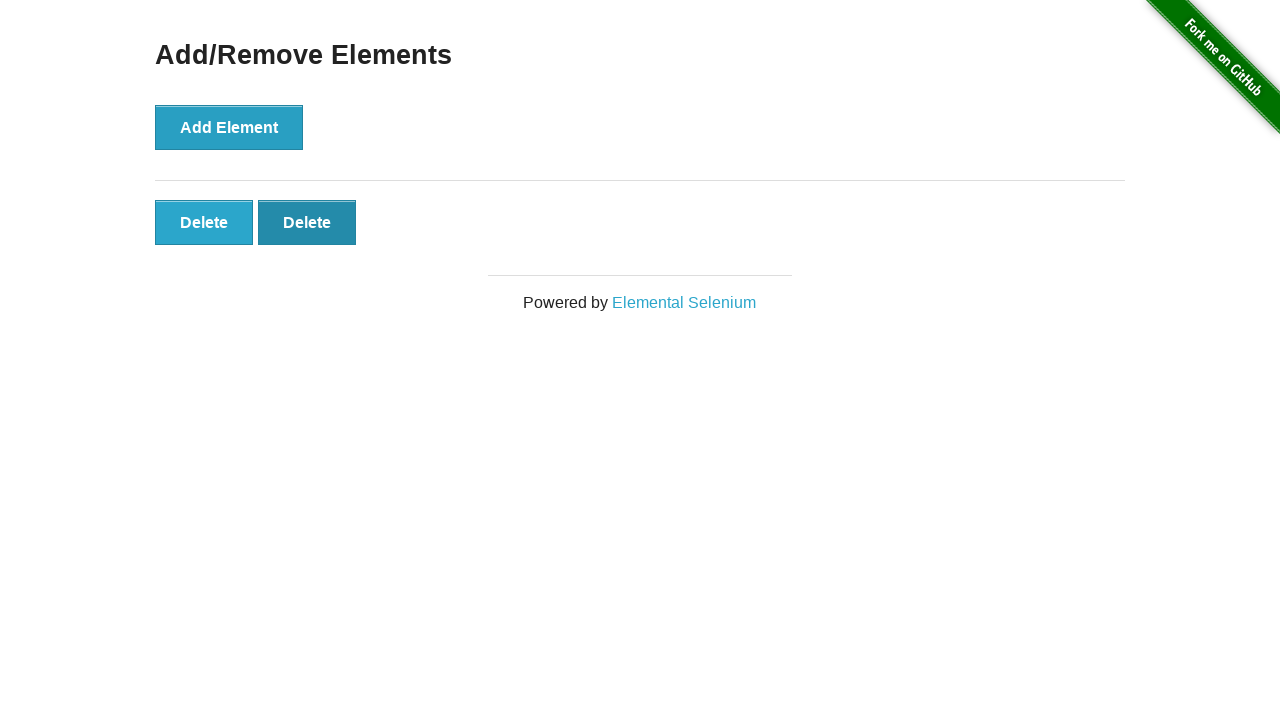

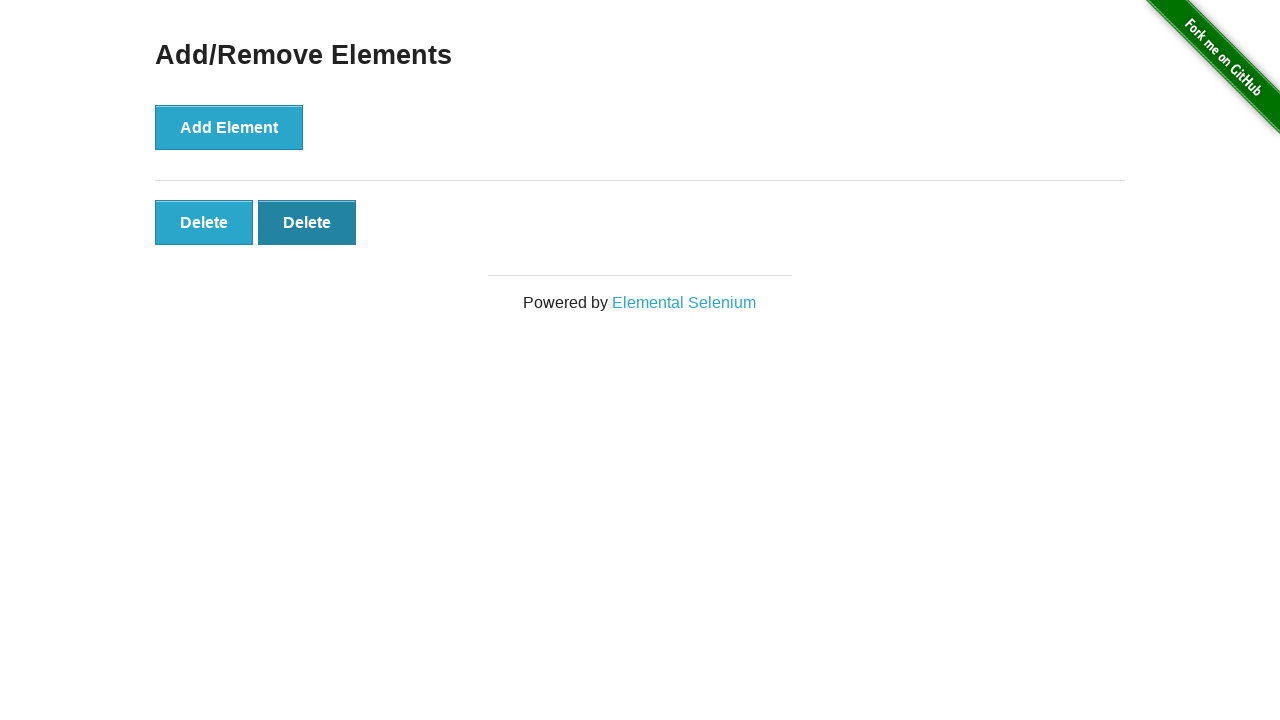